Tests login form validation by submitting invalid credentials and verifying that the user remains on the login page without being redirected

Starting URL: https://mishu.co.il/login

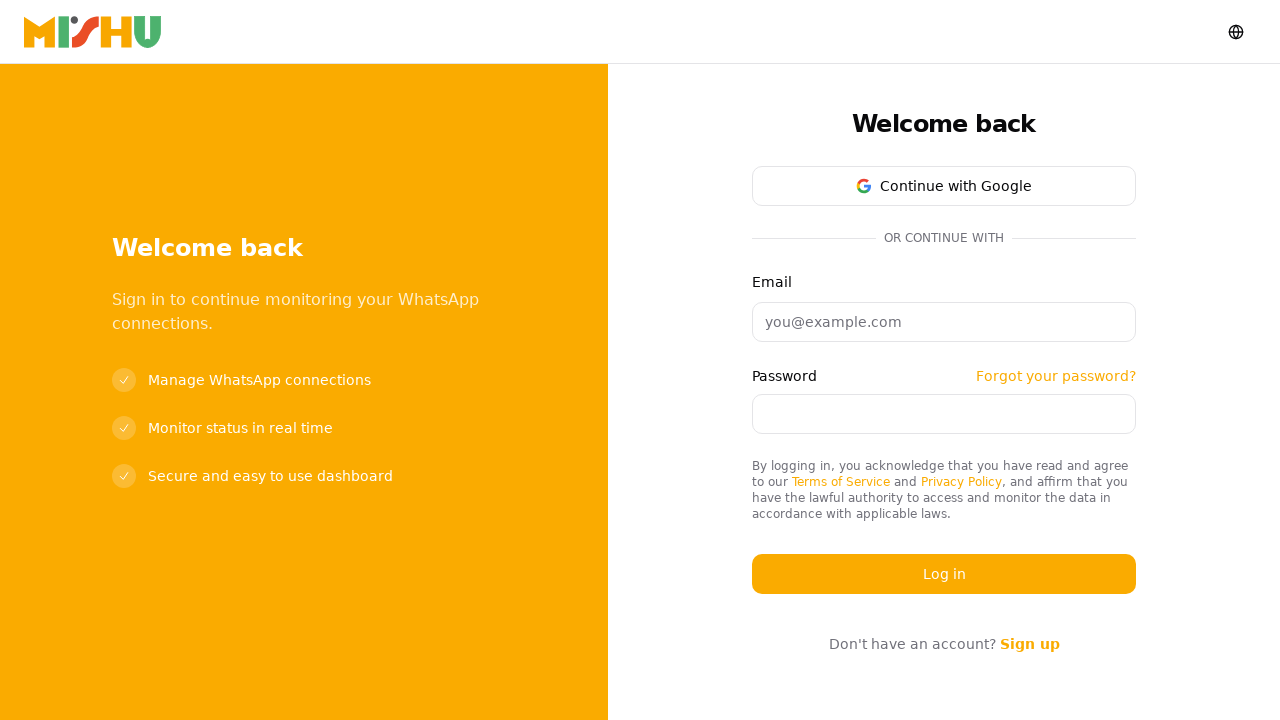

Email input field loaded
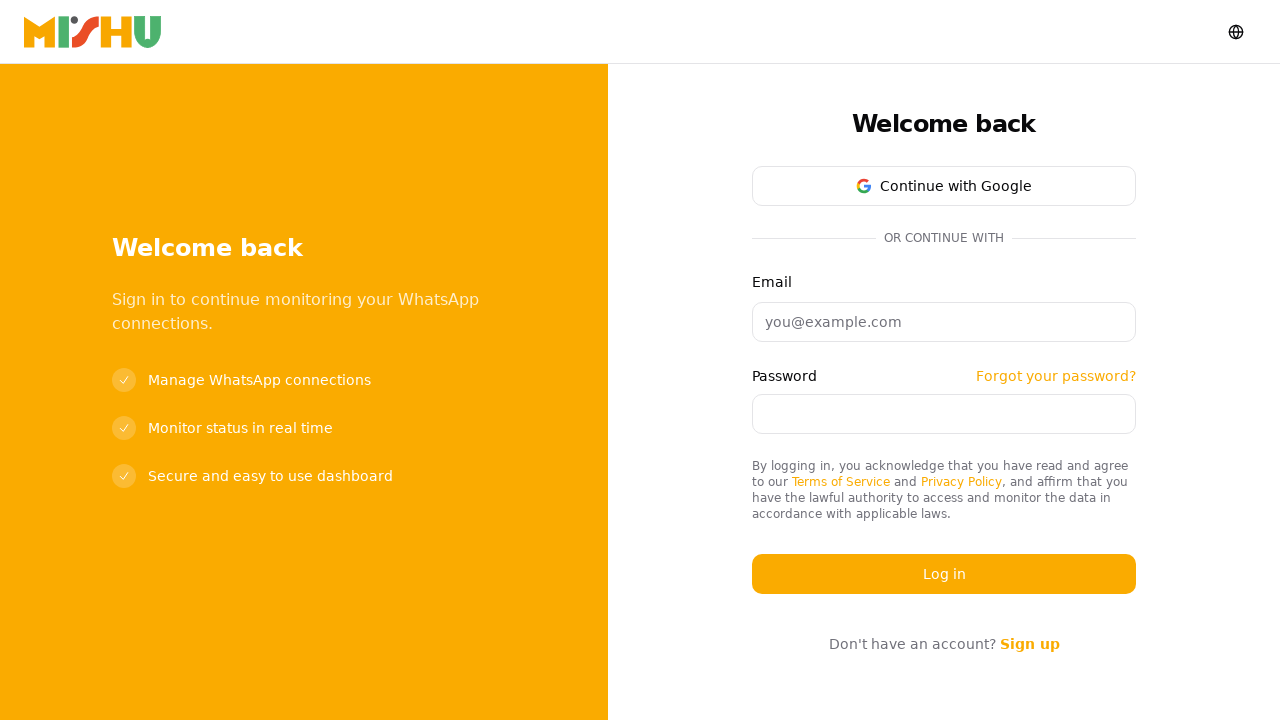

Password input field loaded
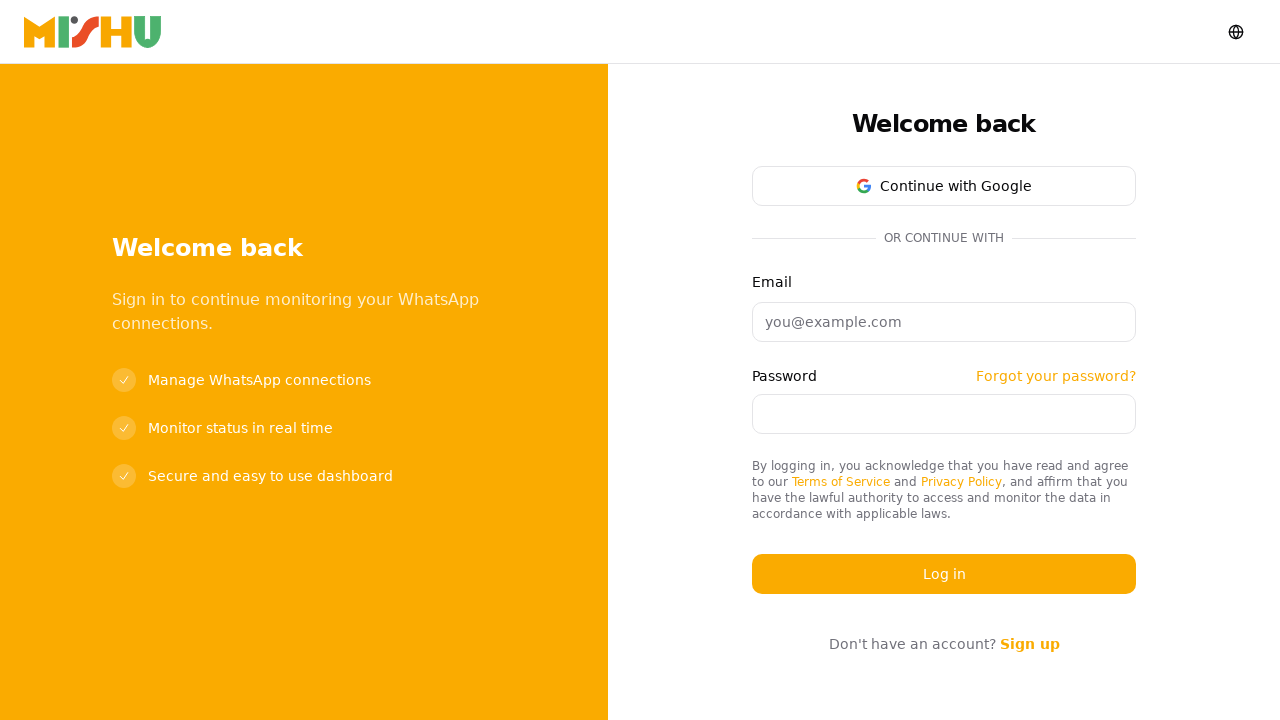

Filled email field with invalid@example.com on input[type="email"]
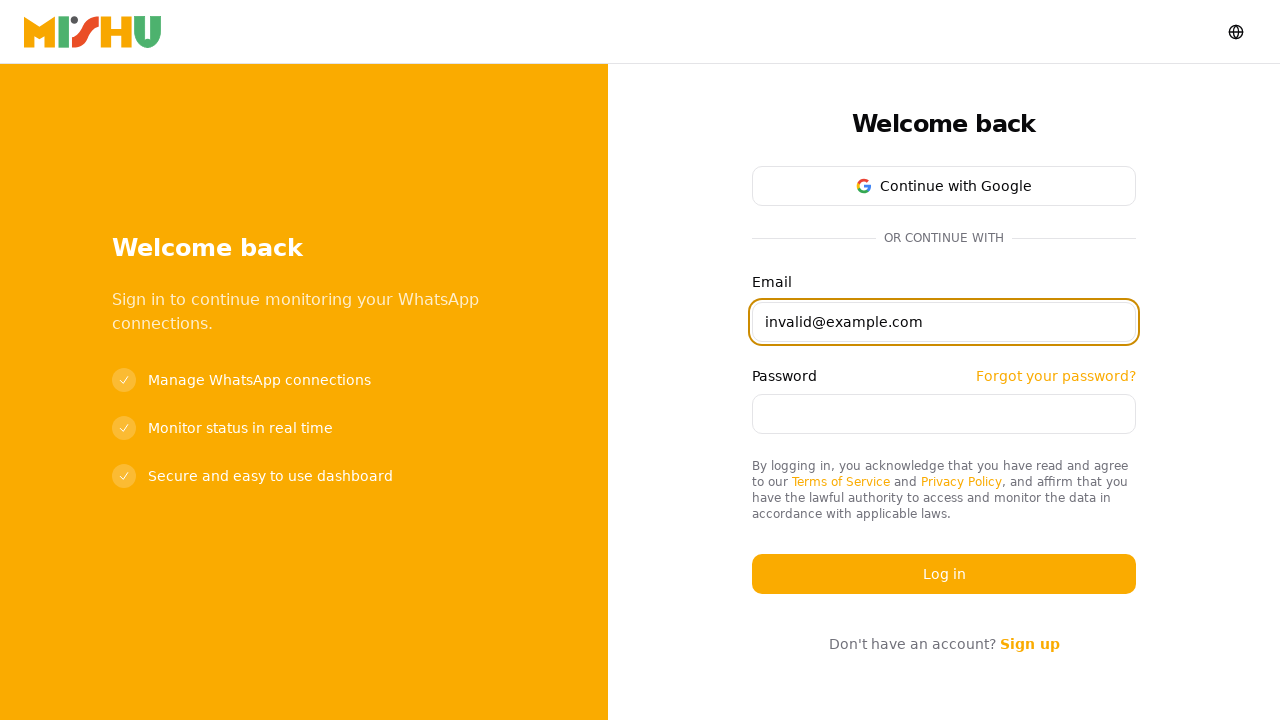

Filled password field with wrongpassword on input[type="password"]
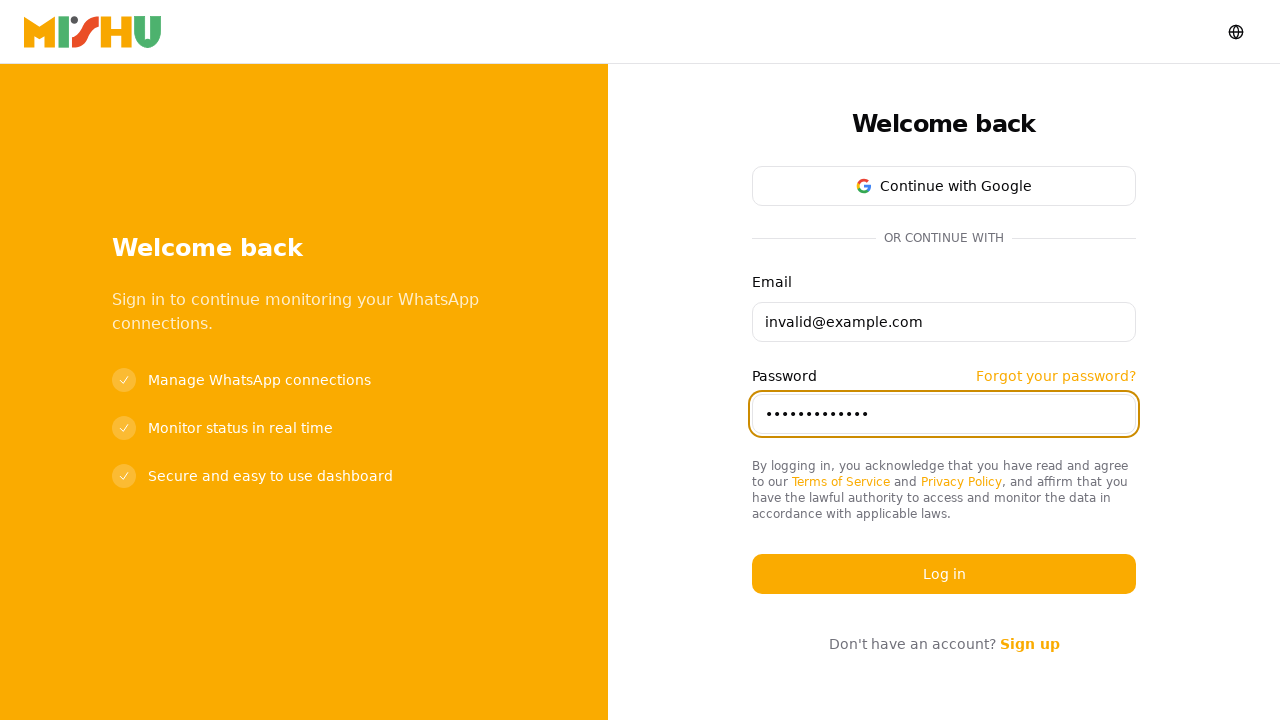

Clicked login button with invalid credentials at (944, 574) on button[type="submit"]
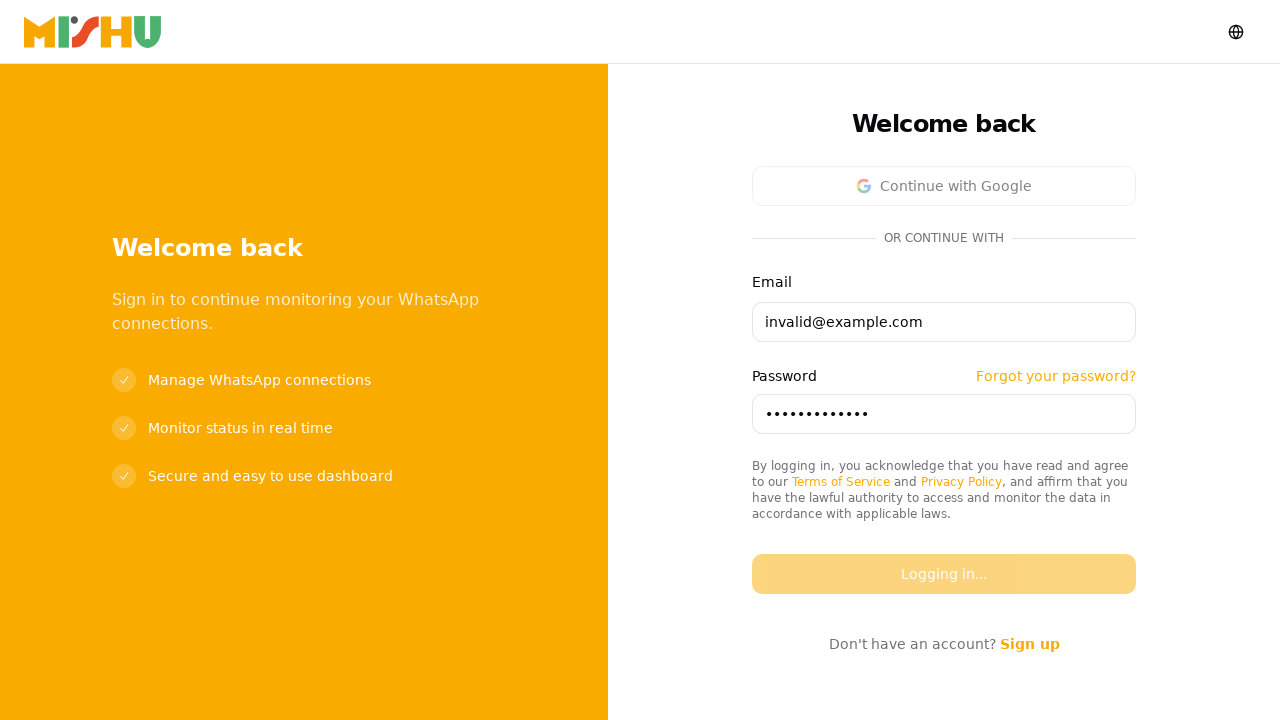

Waited 2 seconds for error processing
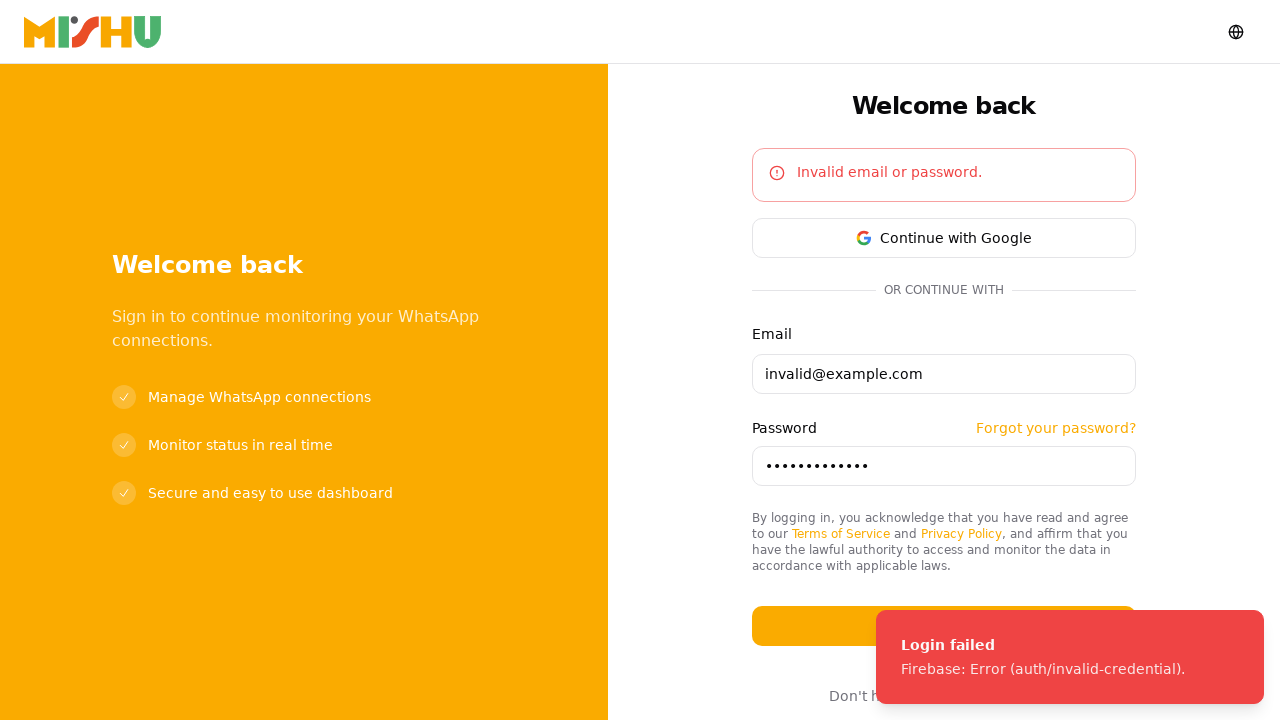

Verified user remains on login page - no redirect occurred
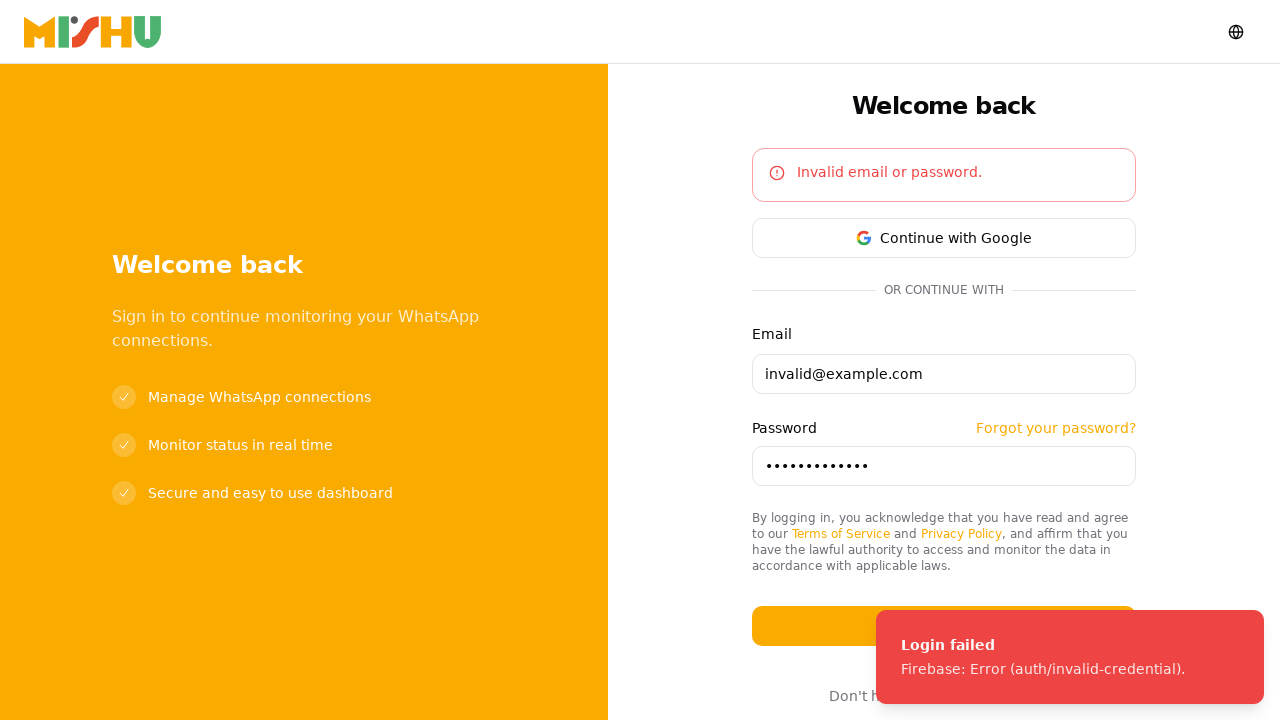

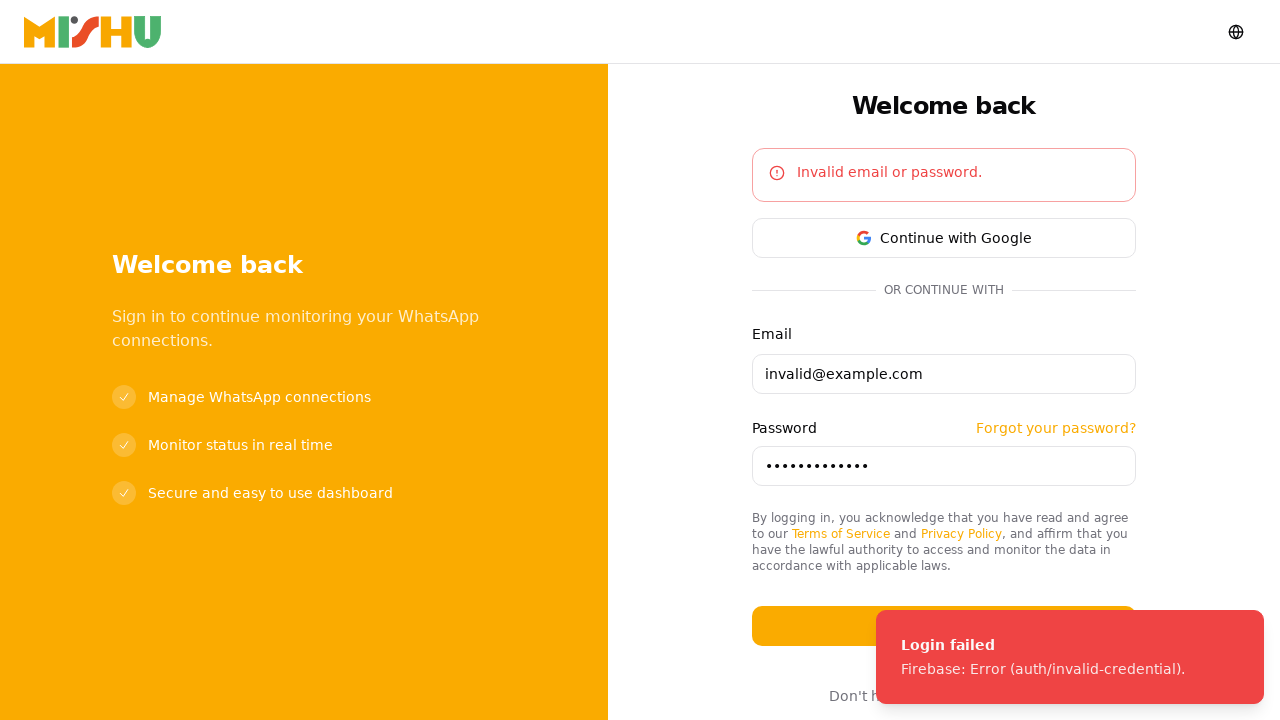